Tests filtering to display only active (non-completed) items using the Active link.

Starting URL: https://demo.playwright.dev/todomvc

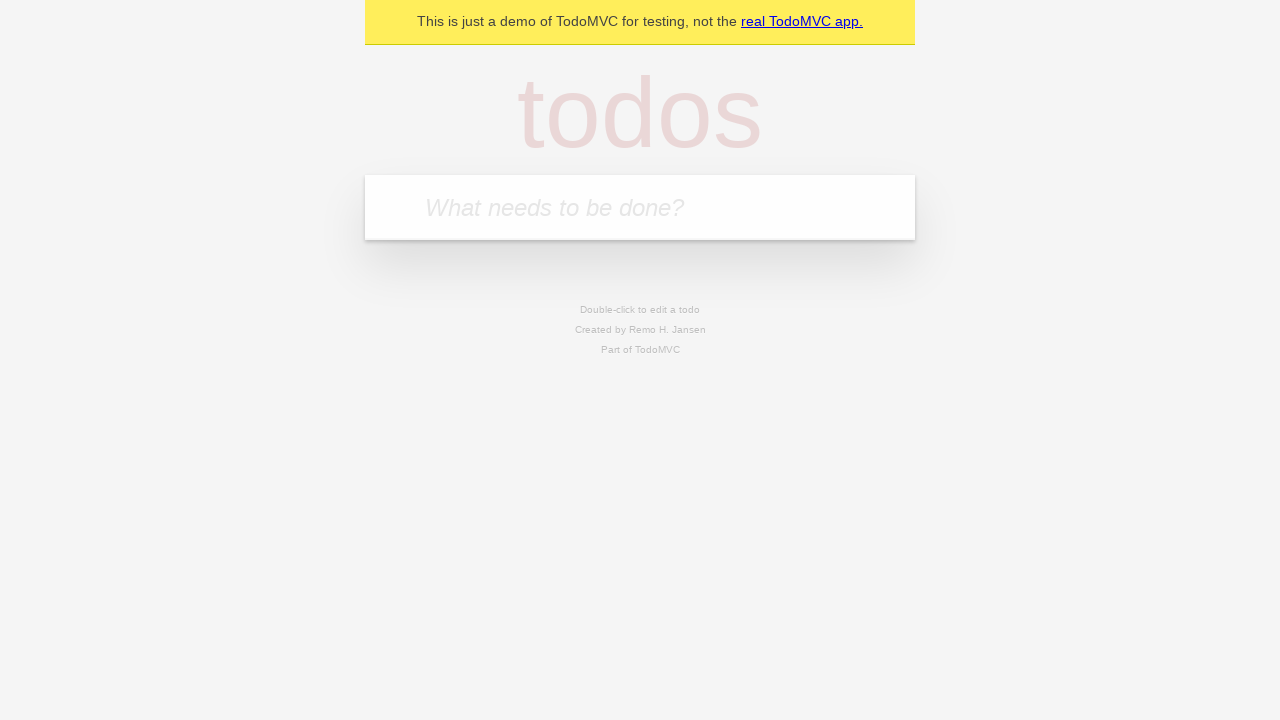

Filled todo input with 'buy some cheese' on internal:attr=[placeholder="What needs to be done?"i]
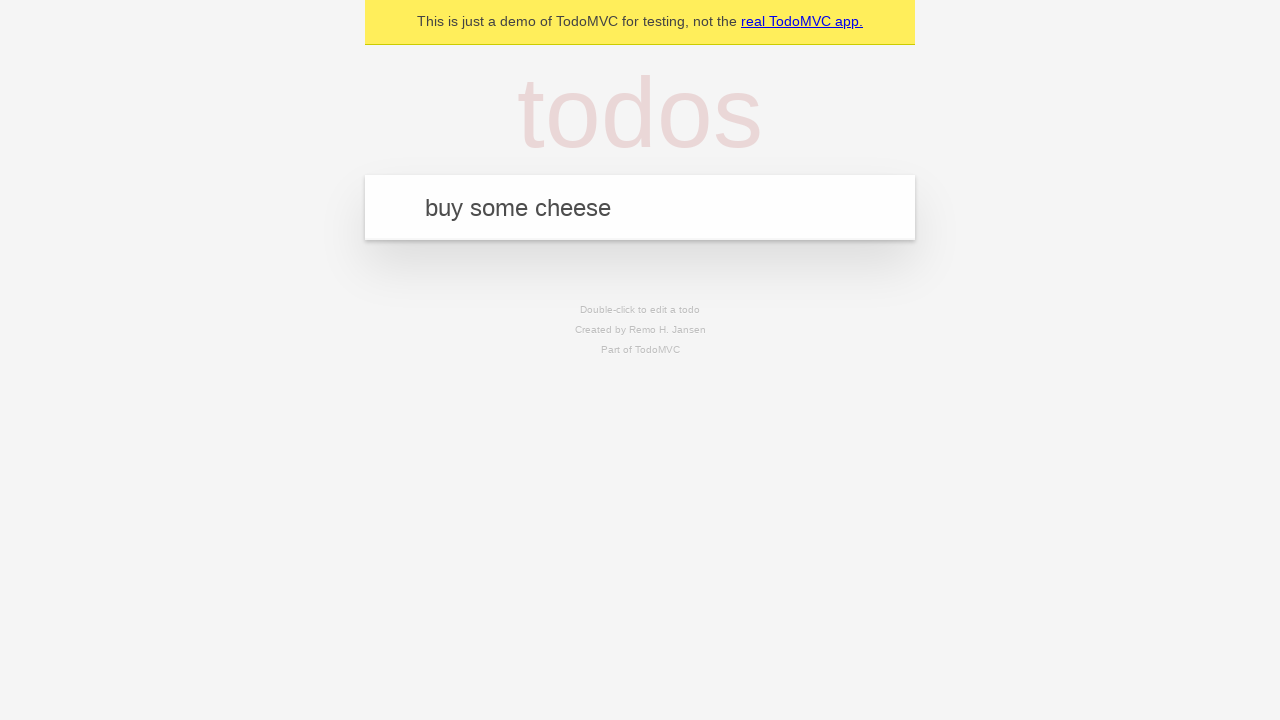

Pressed Enter to add first todo on internal:attr=[placeholder="What needs to be done?"i]
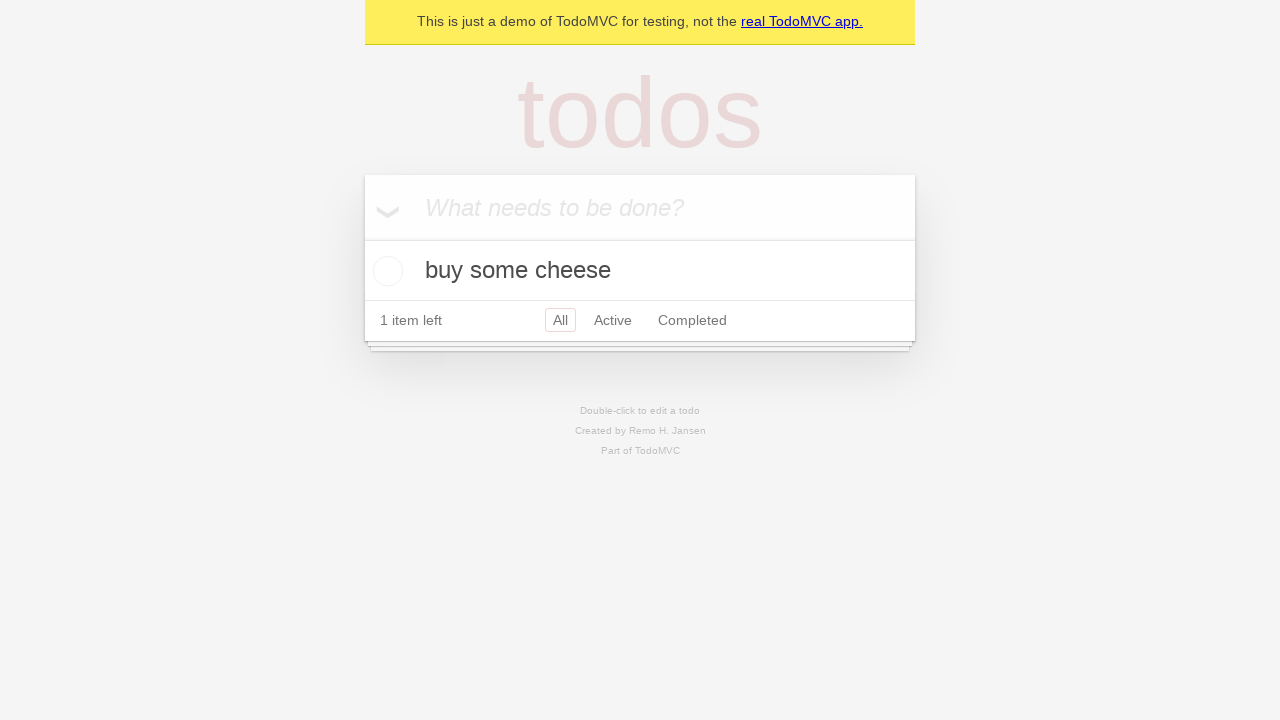

Filled todo input with 'feed the cat' on internal:attr=[placeholder="What needs to be done?"i]
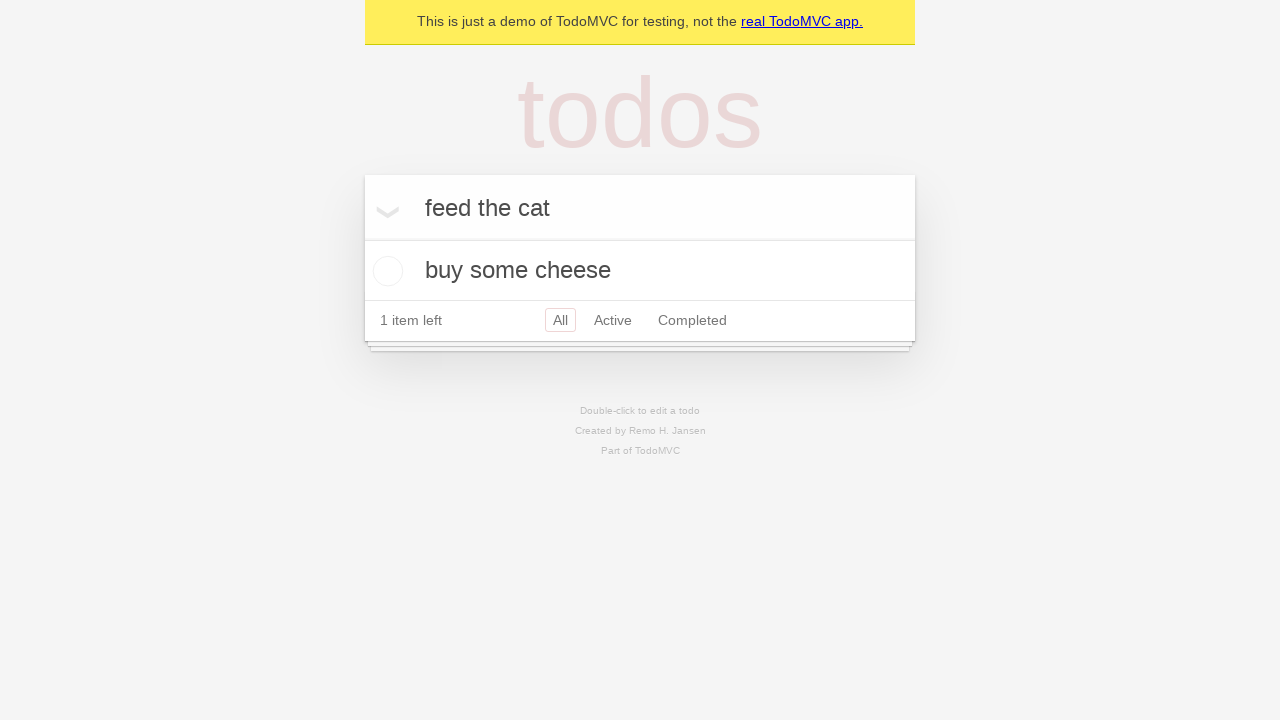

Pressed Enter to add second todo on internal:attr=[placeholder="What needs to be done?"i]
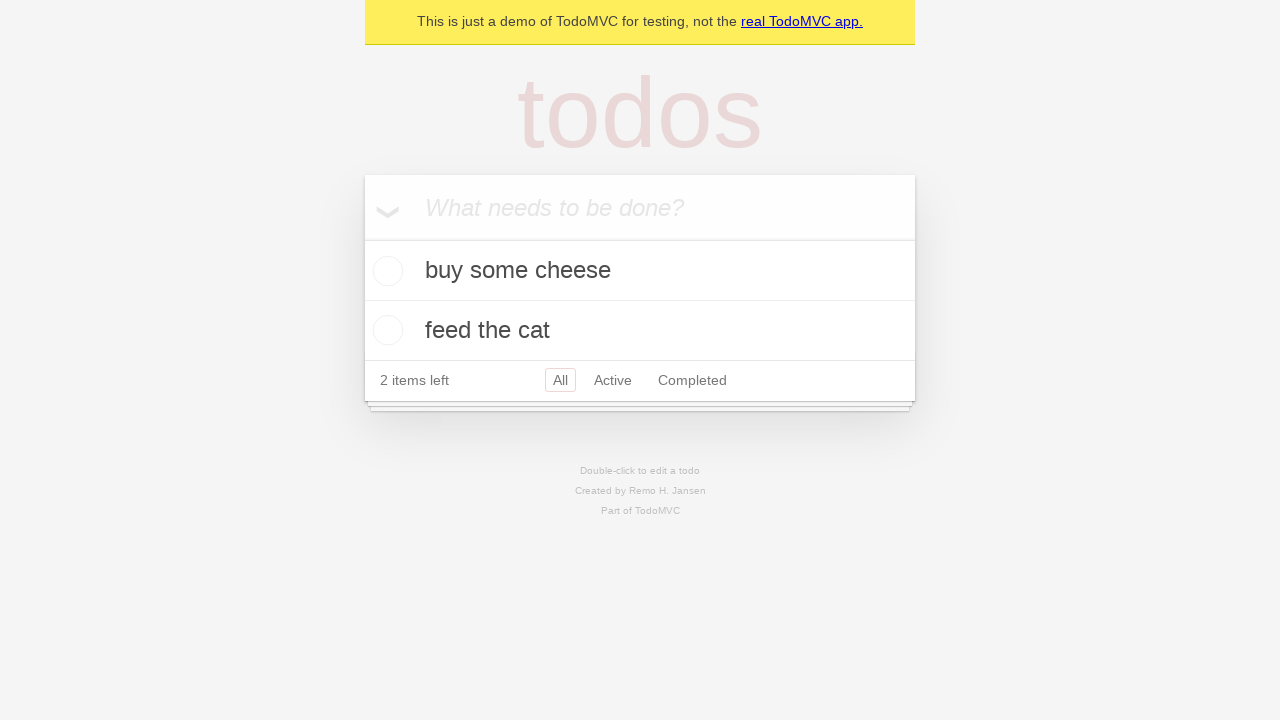

Filled todo input with 'book a doctors appointment' on internal:attr=[placeholder="What needs to be done?"i]
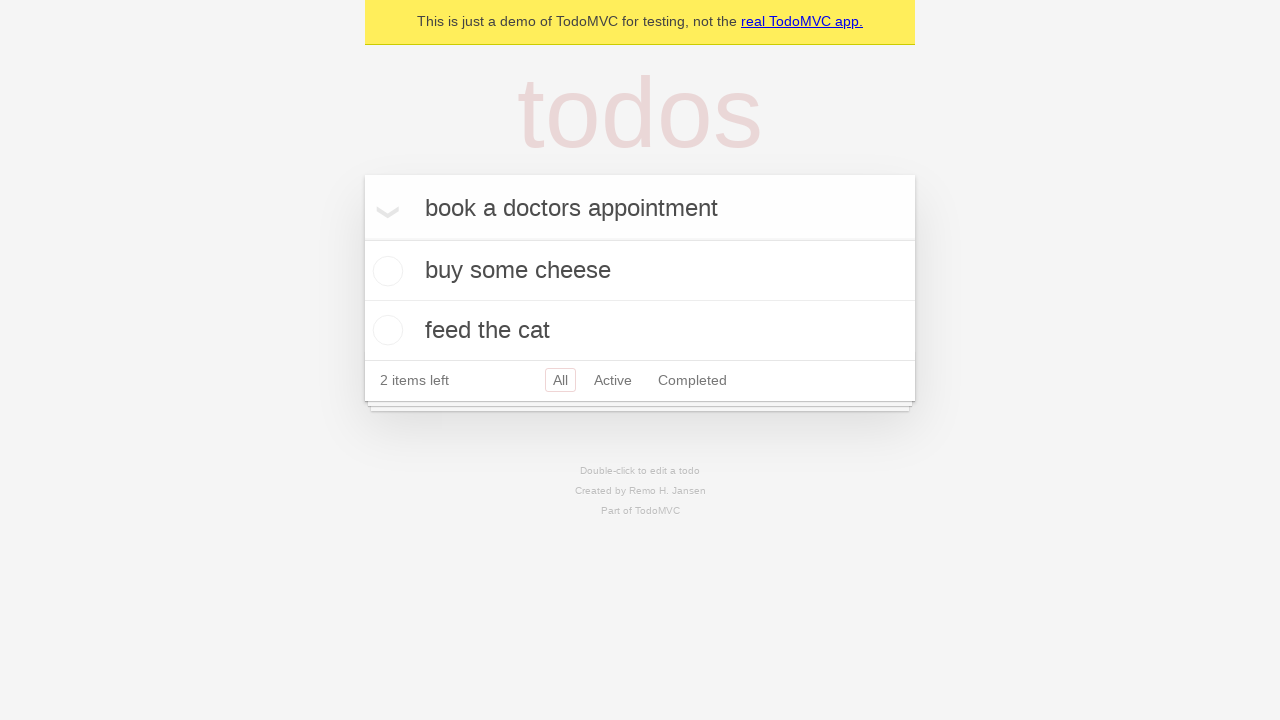

Pressed Enter to add third todo on internal:attr=[placeholder="What needs to be done?"i]
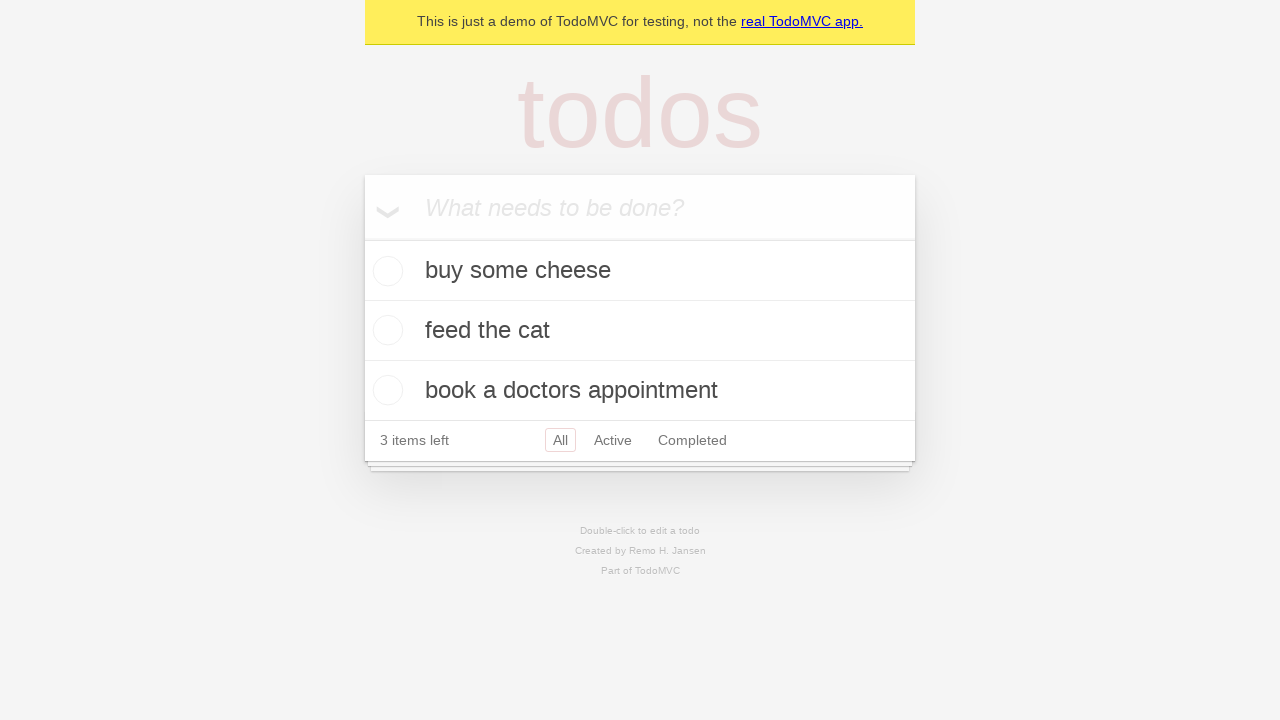

Checked second todo item (marked as completed) at (385, 330) on internal:testid=[data-testid="todo-item"s] >> nth=1 >> internal:role=checkbox
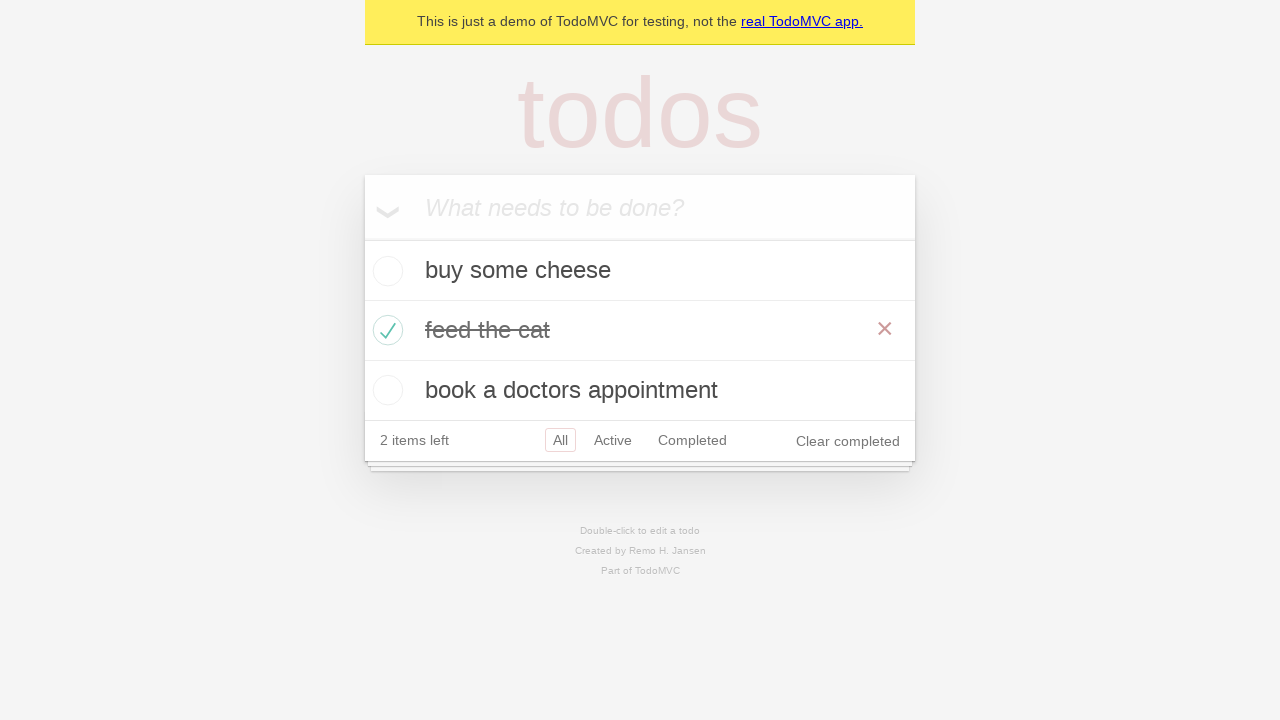

Clicked Active filter to display only active (non-completed) items at (613, 440) on internal:role=link[name="Active"i]
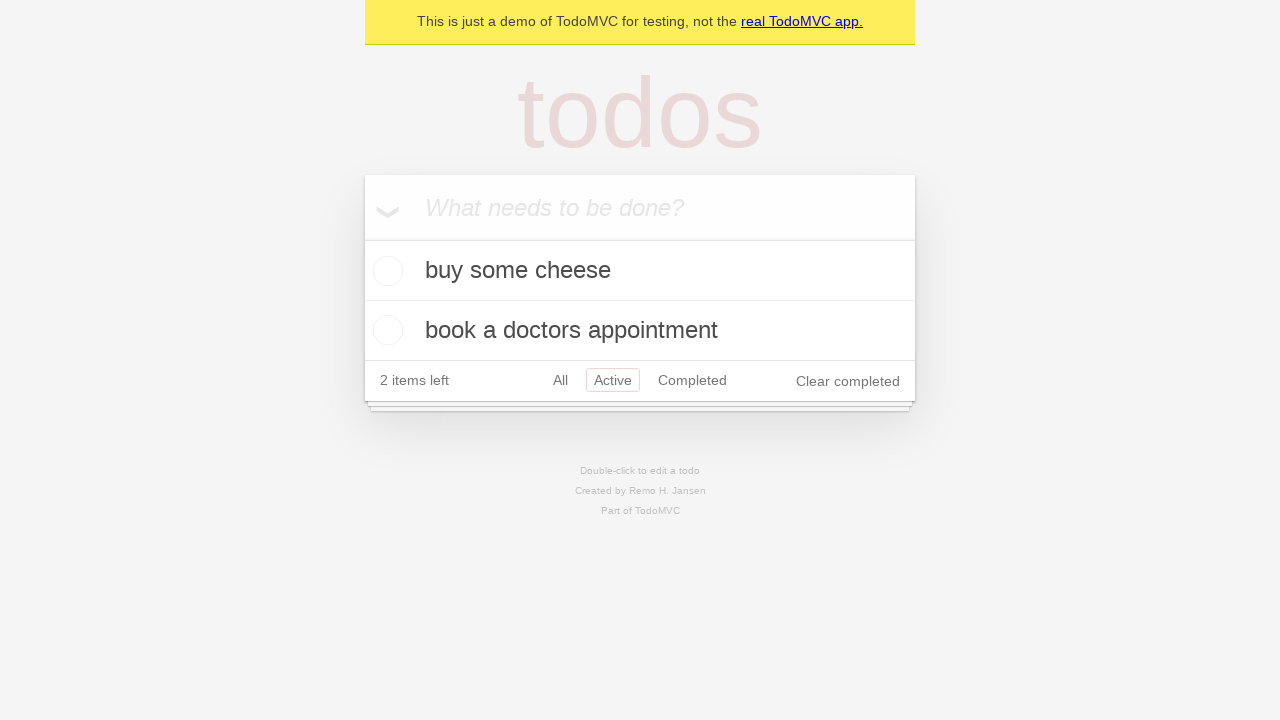

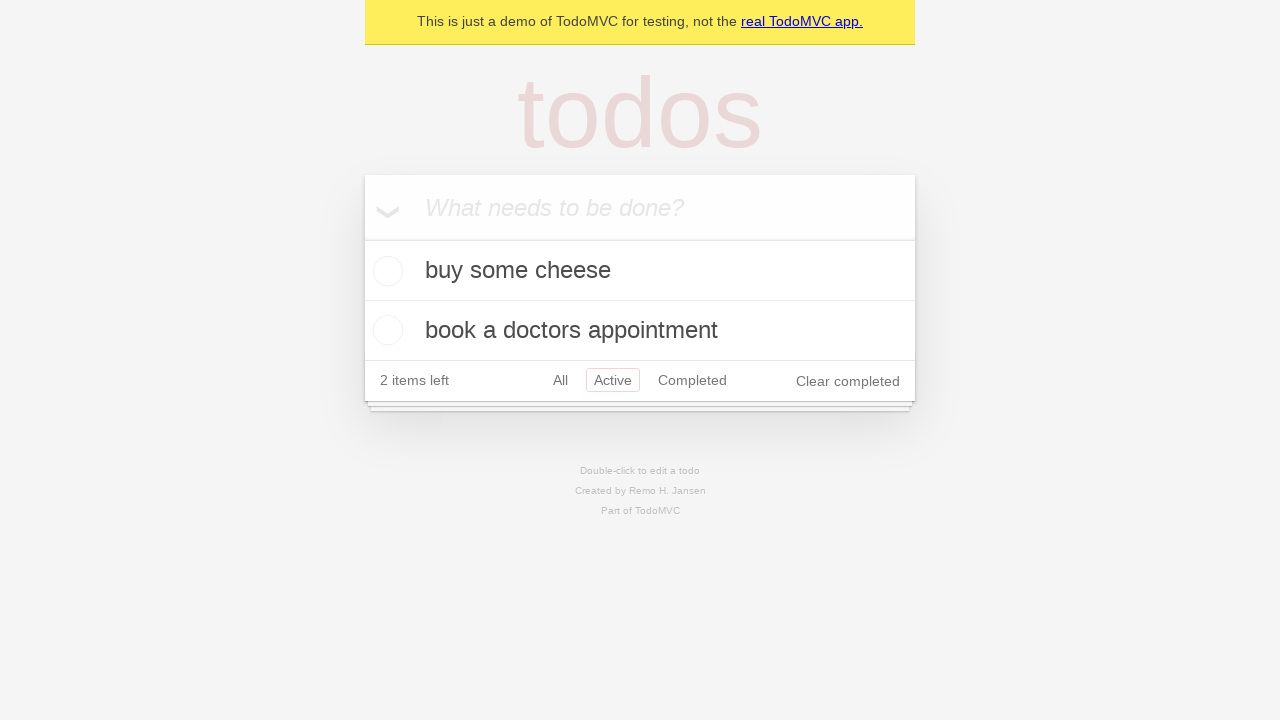